Tests the "Remember me on this computer" checkbox functionality on the login page by clicking it and verifying it becomes selected.

Starting URL: https://login2.nextbasecrm.com/

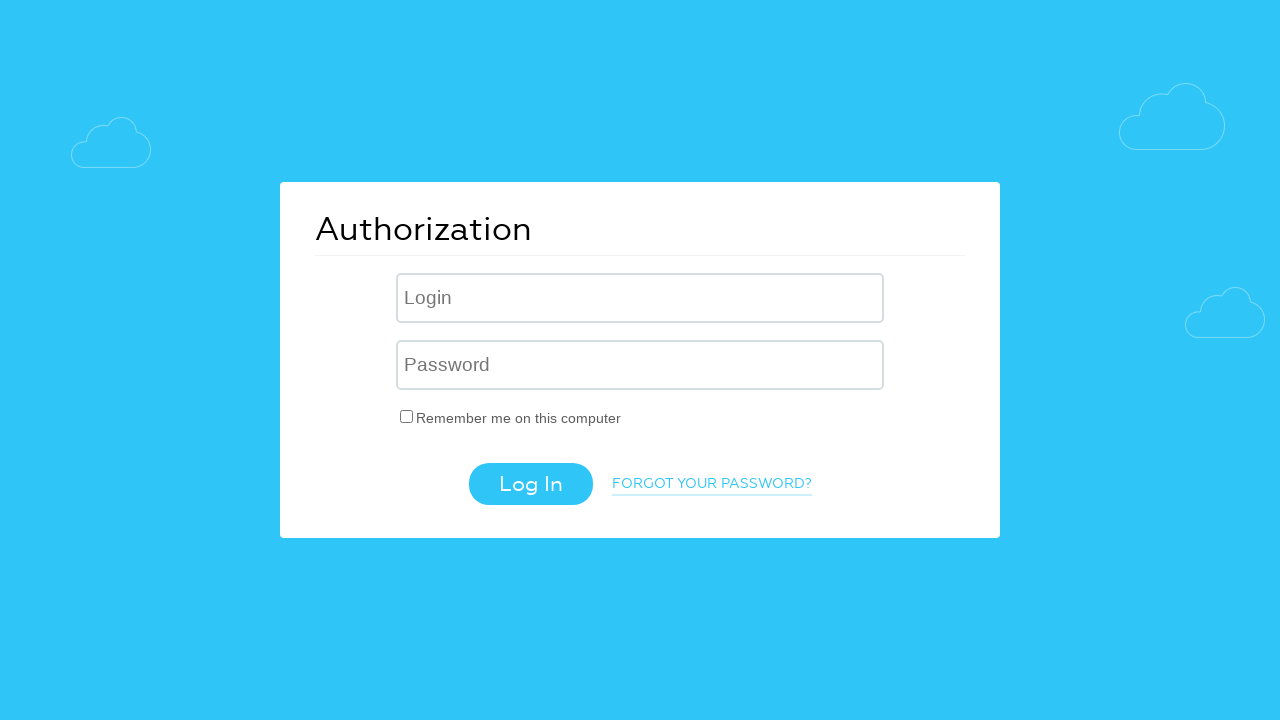

Clicked the 'Remember me on this computer' checkbox at (407, 416) on #USER_REMEMBER
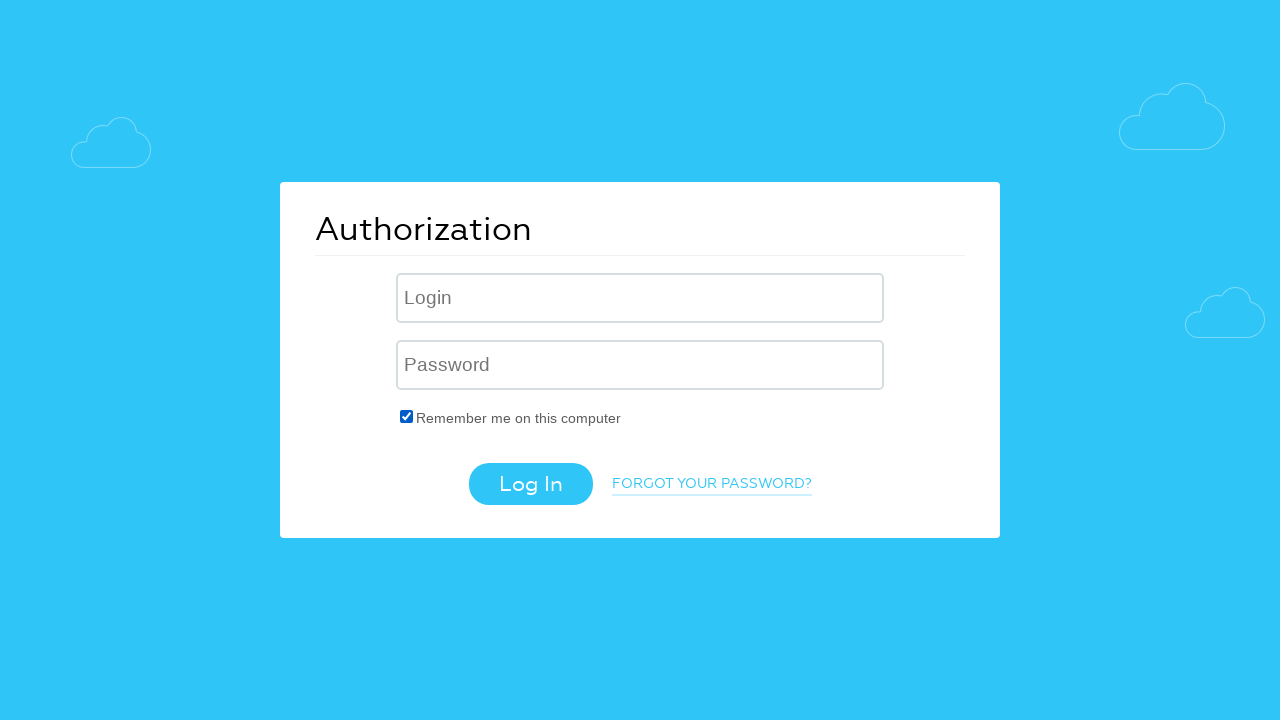

Verified that the 'Remember me' checkbox is selected
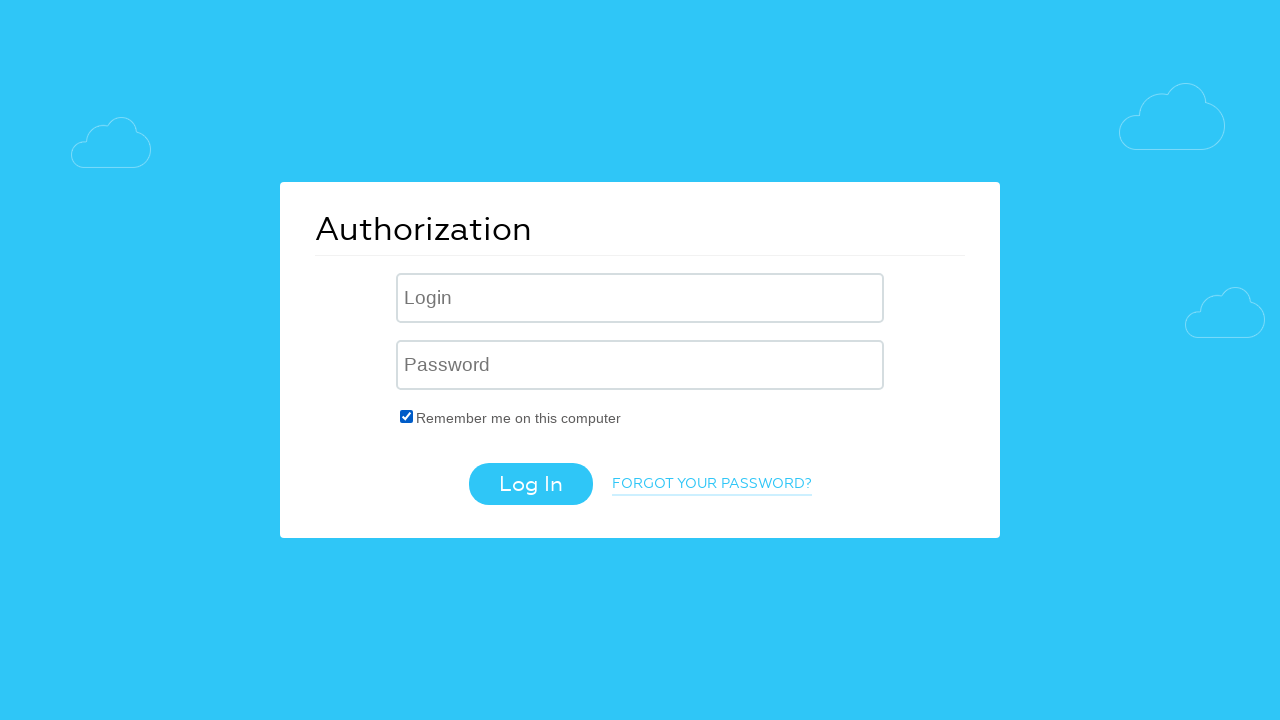

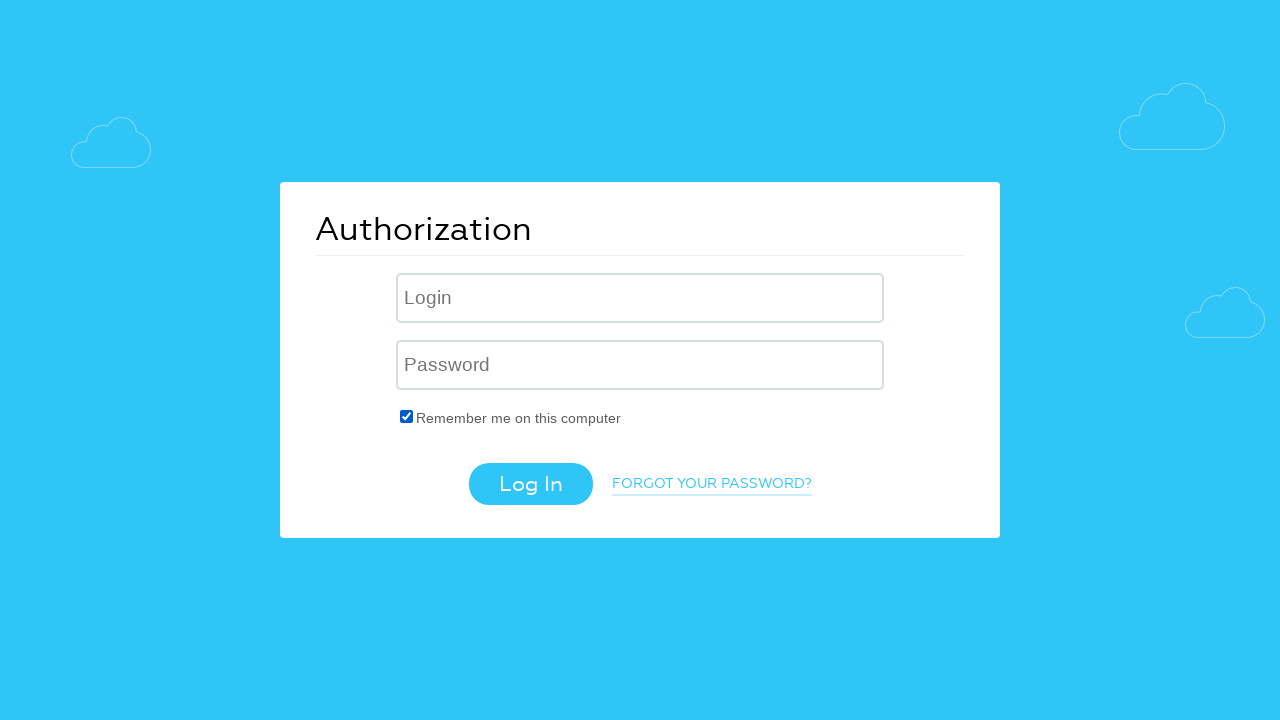